Navigates to a UK finance job listings page and verifies that the job listings table loads correctly with data rows visible.

Starting URL: https://app.the-trackr.com/uk-finance/summer-internships

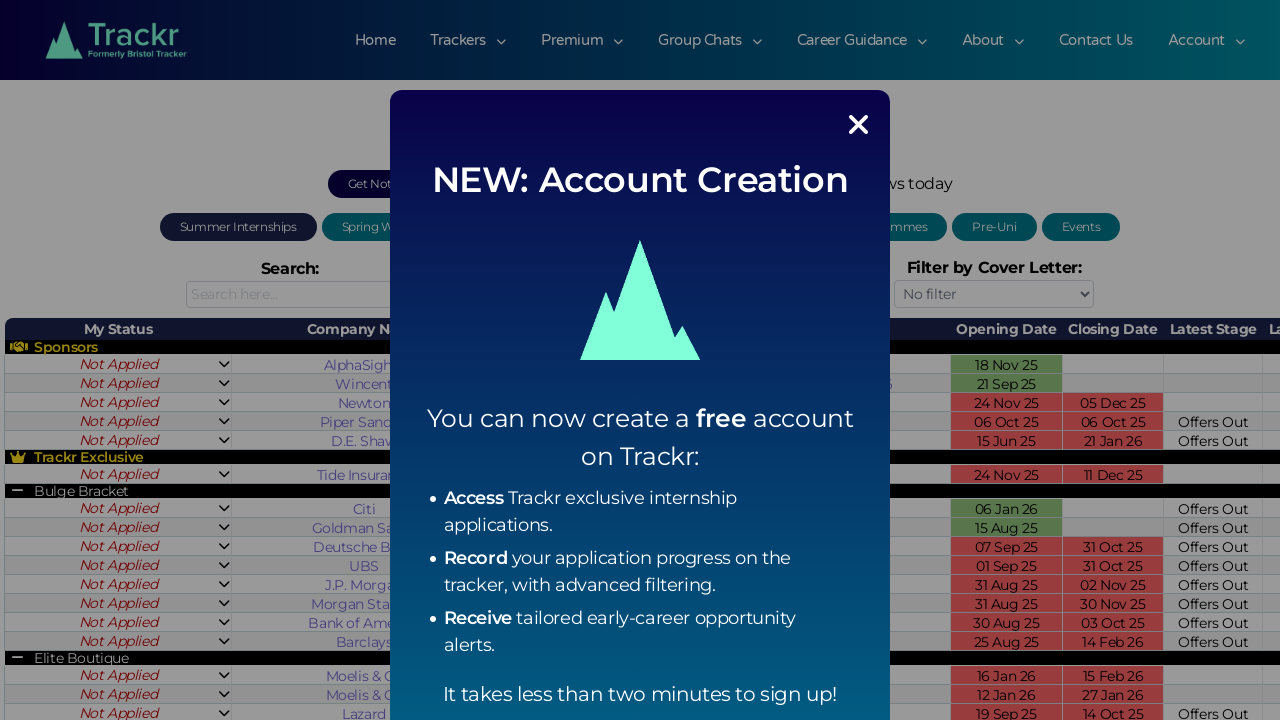

Navigated to UK finance summer internships page
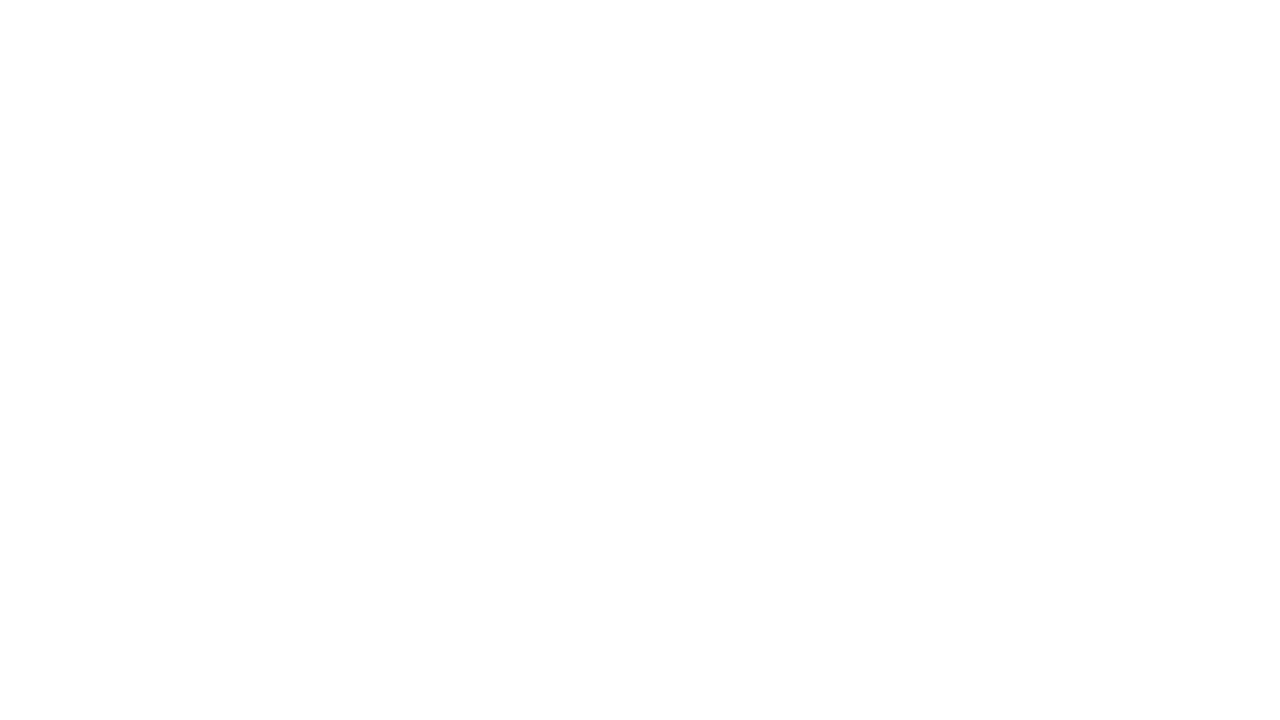

Job listings table data rows loaded
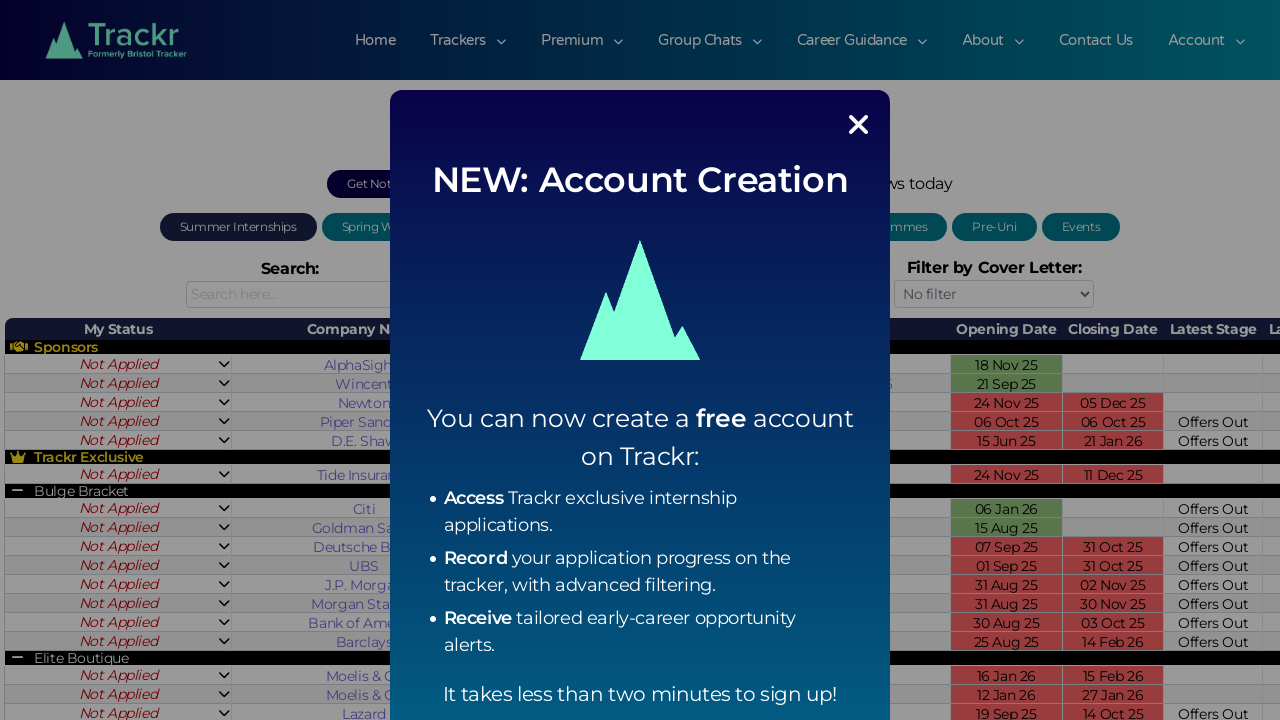

Table headers verified as present
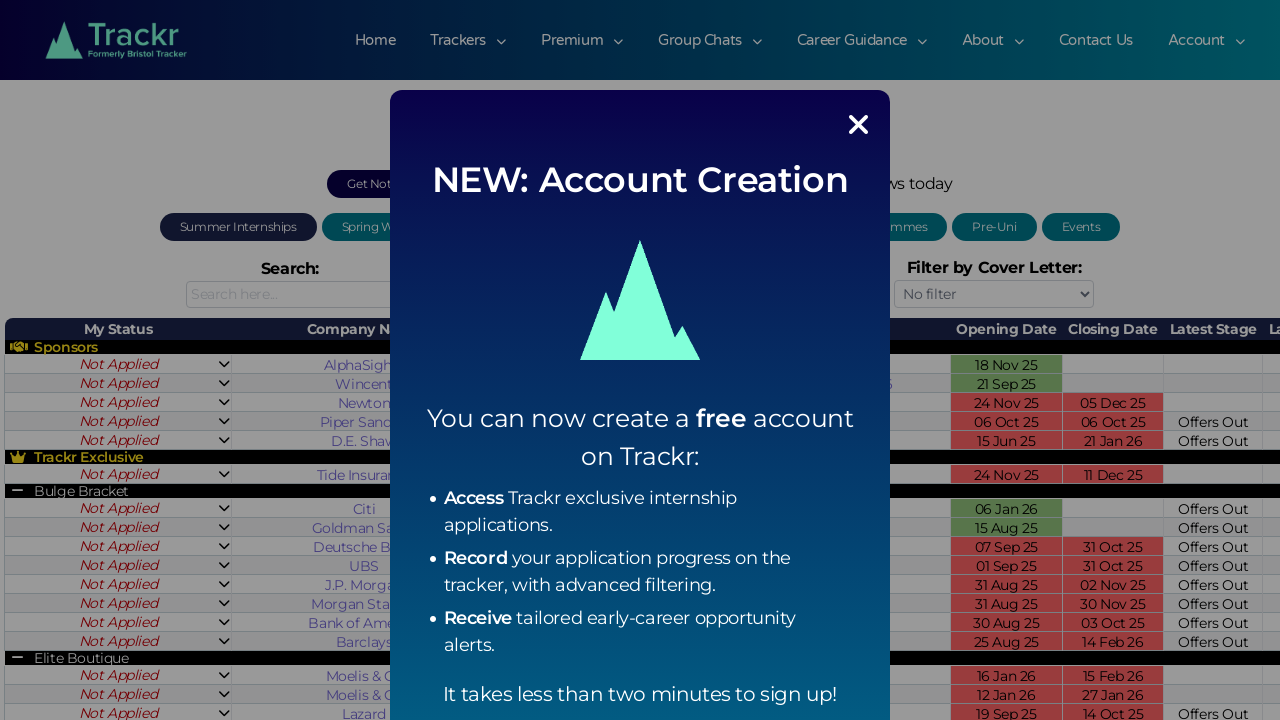

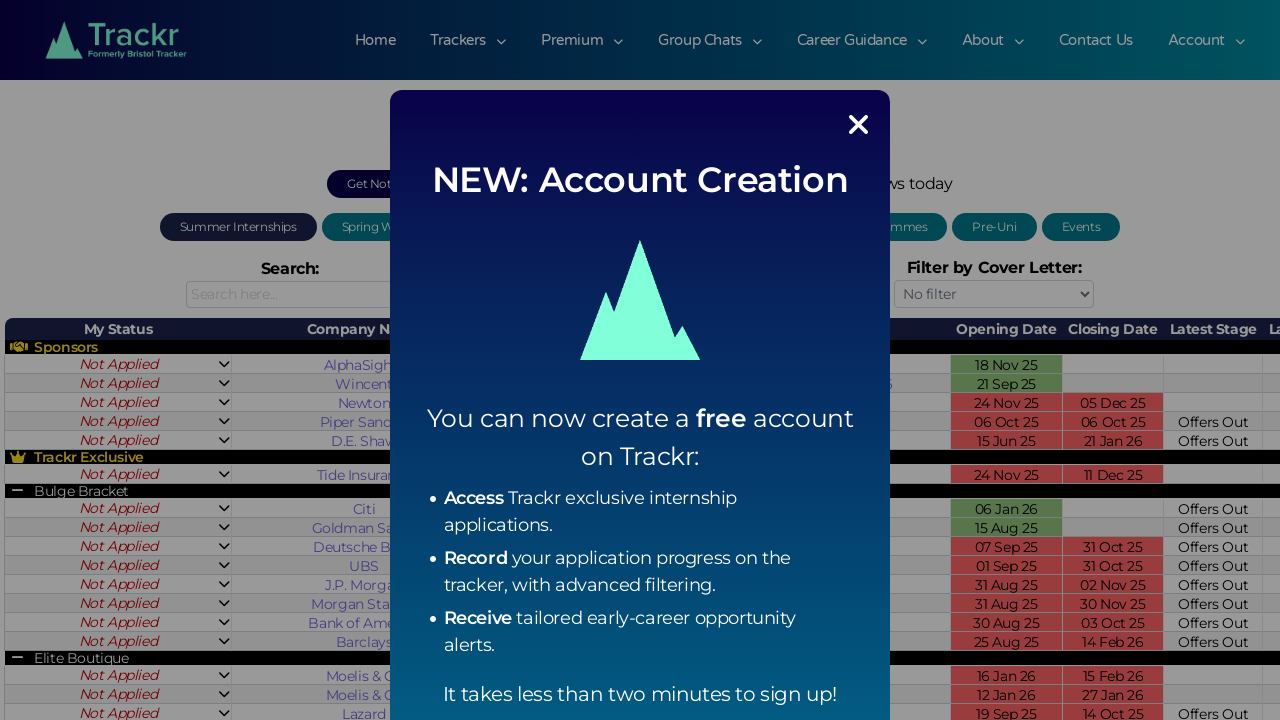